Navigates to a practice page for XPath selectors and locates a user email element from a table row

Starting URL: https://selectorshub.com/xpath-practice-page/

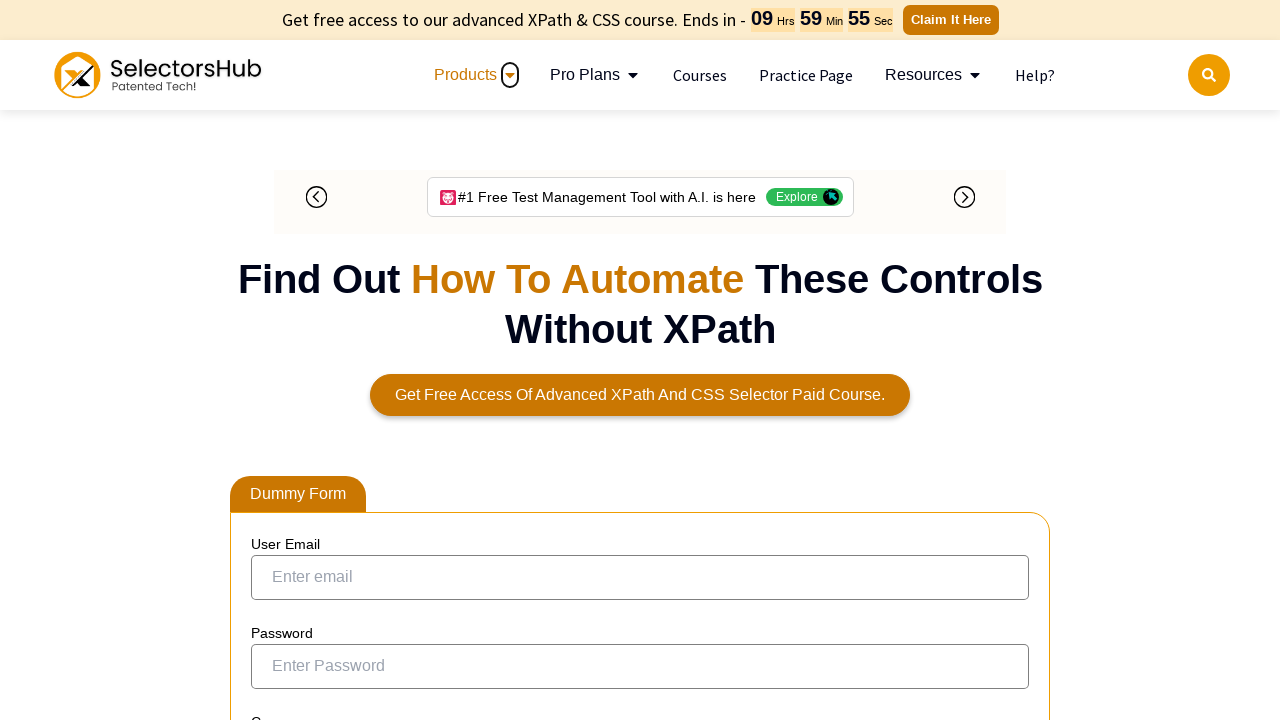

Located user email element in second row with class 'usr_acn' using XPath
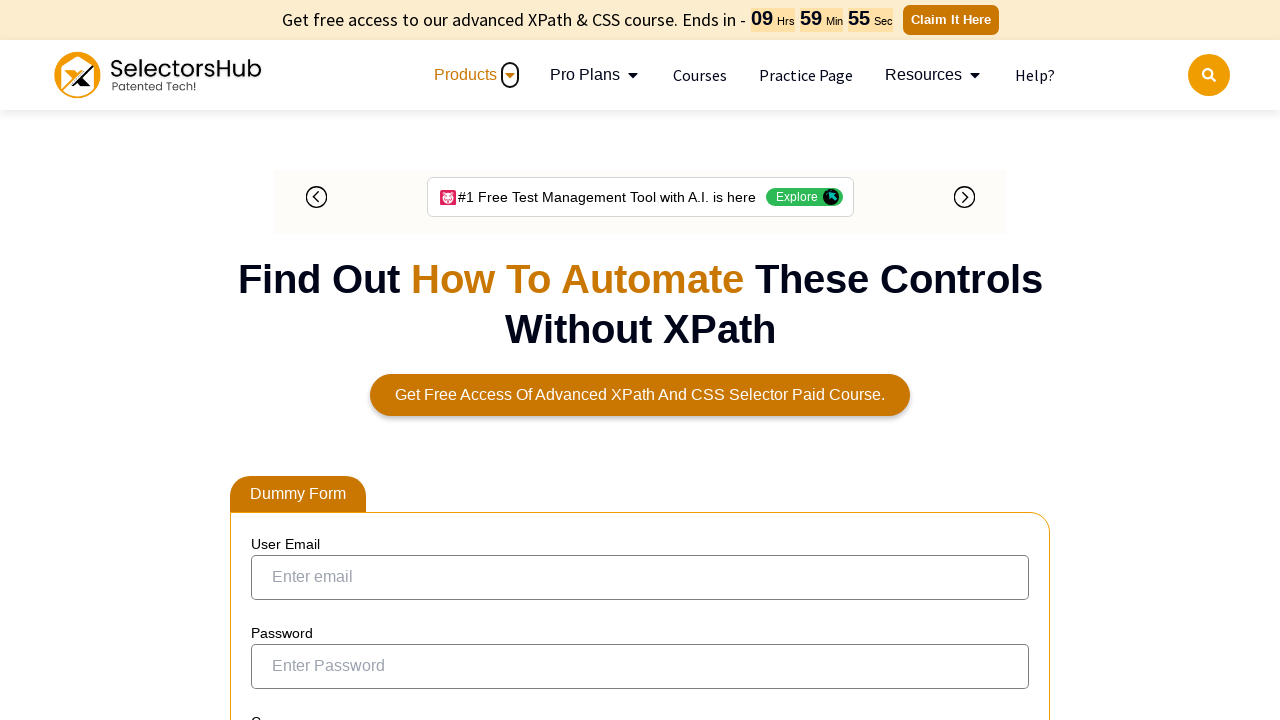

Waited for user email element to be available
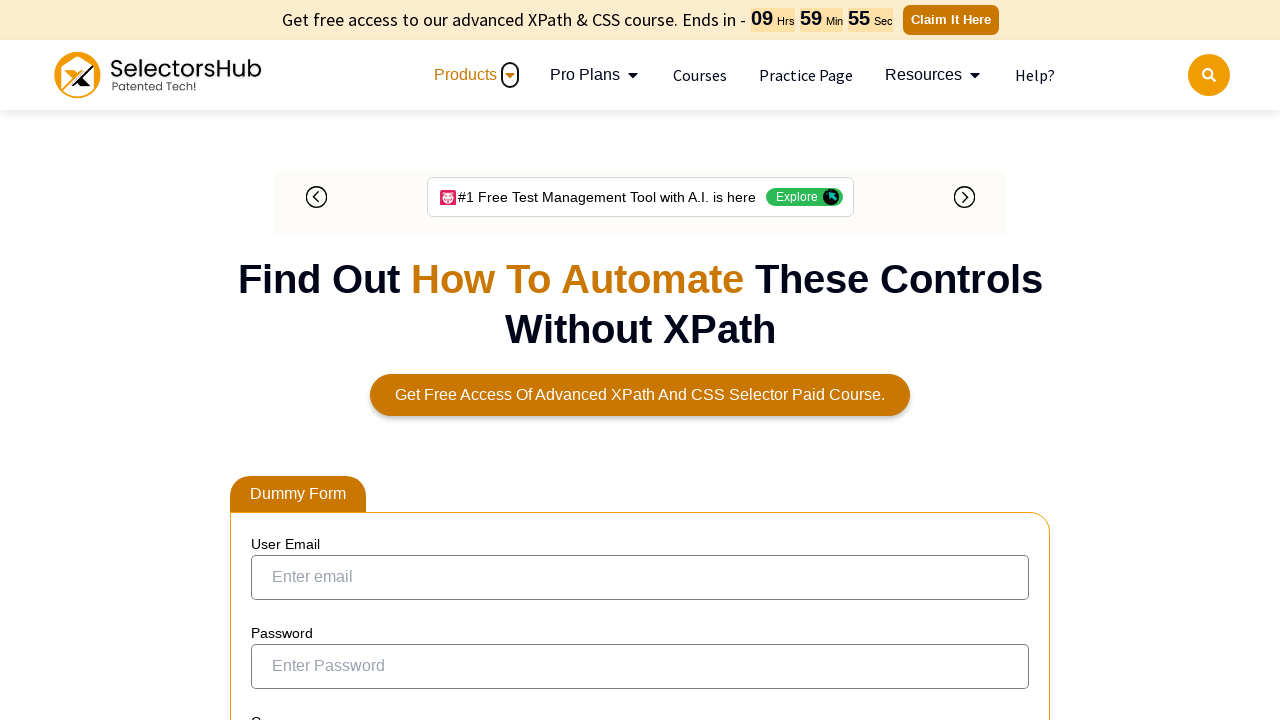

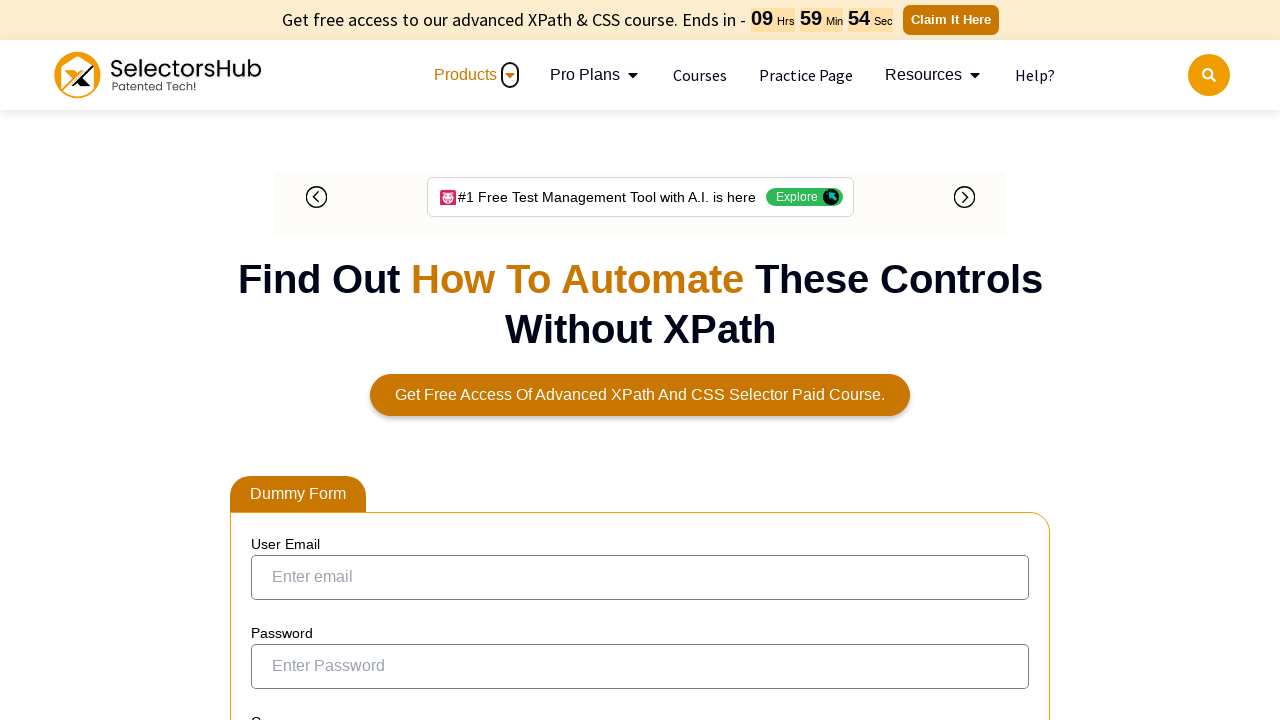